Navigates to NGINX QUIC test page, checks the page title, and refreshes the page multiple times while checking for a QUIC support indicator element.

Starting URL: https://quic.nginx.org/

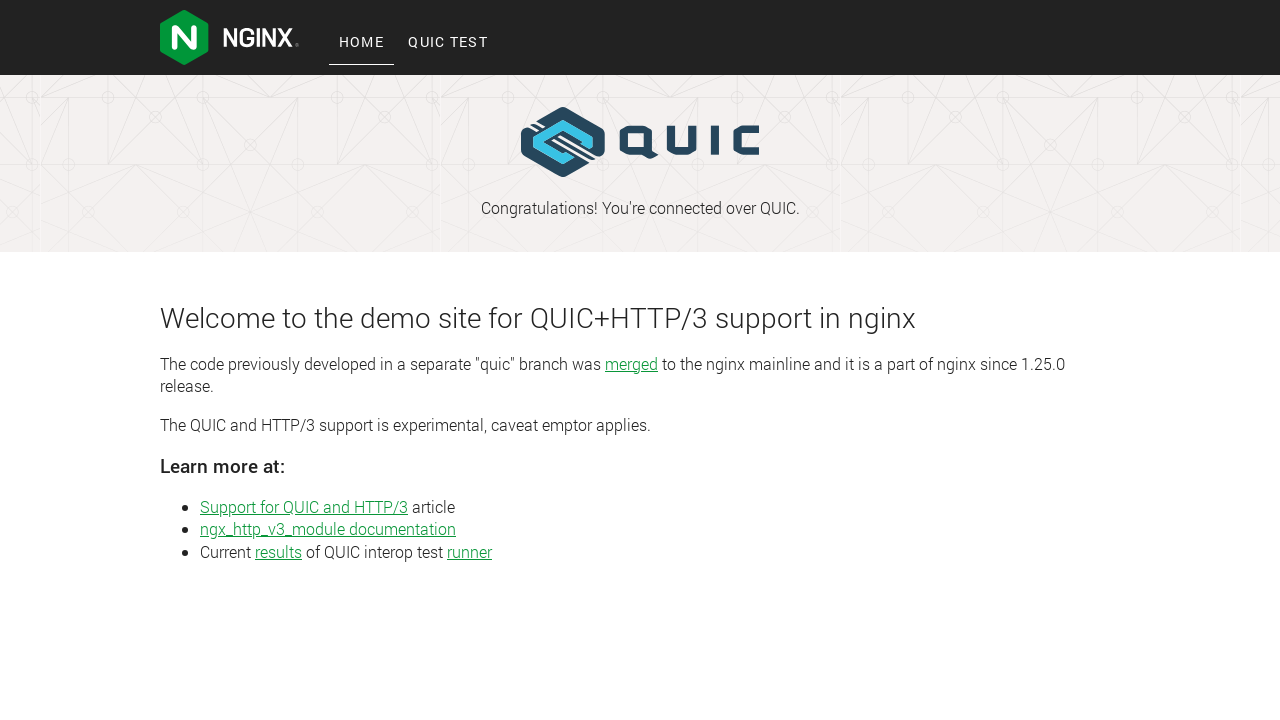

Retrieved page title
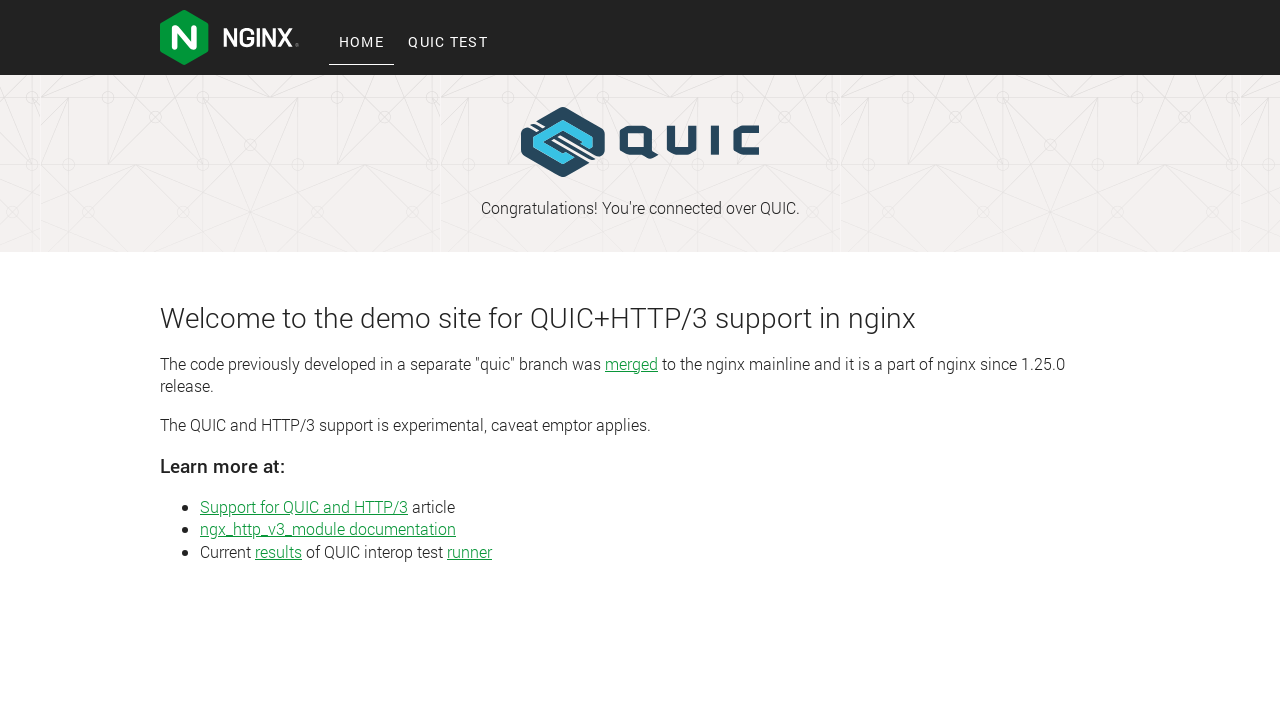

Located QUIC support indicator element
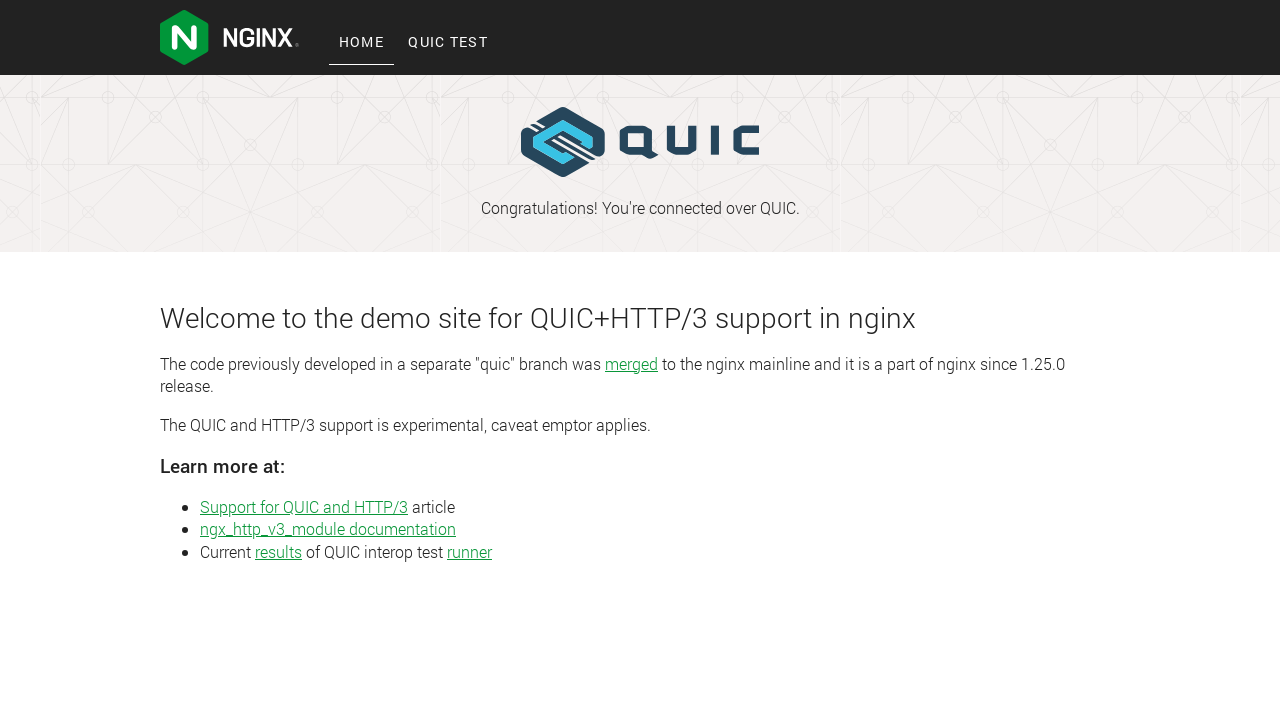

QUIC support indicator found on page
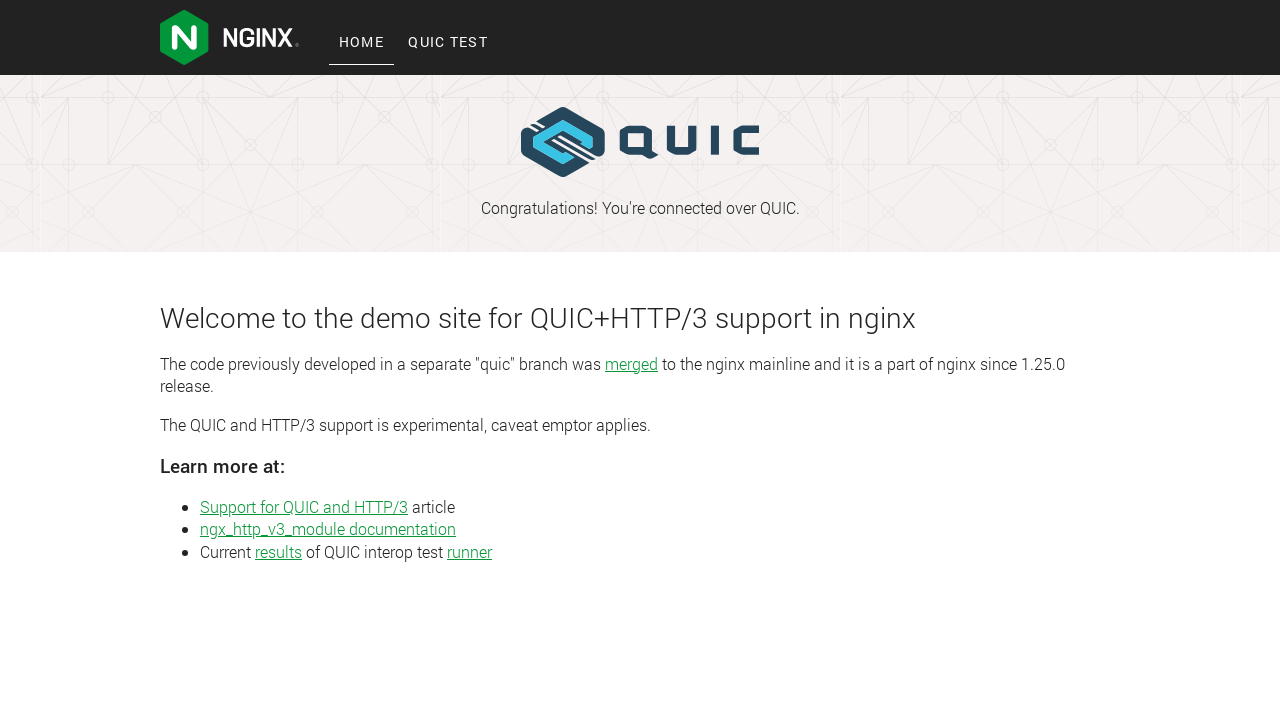

Reloaded page (iteration 1)
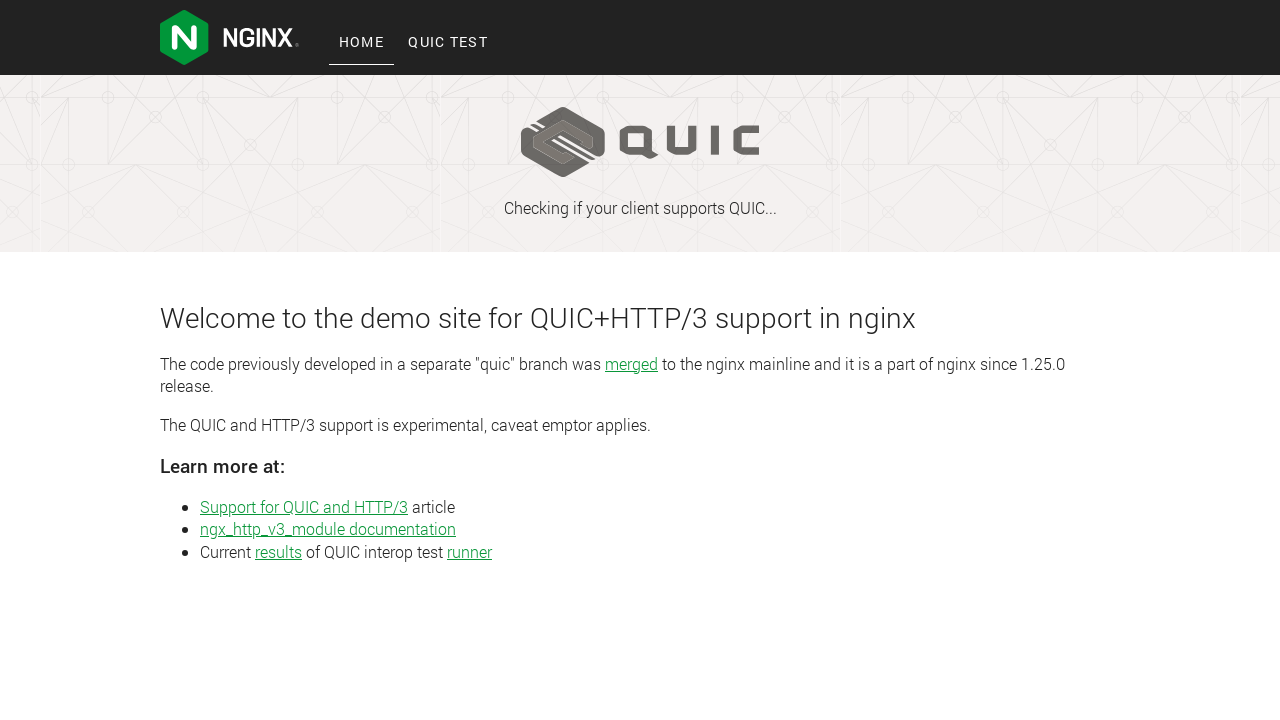

Located QUIC support indicator element
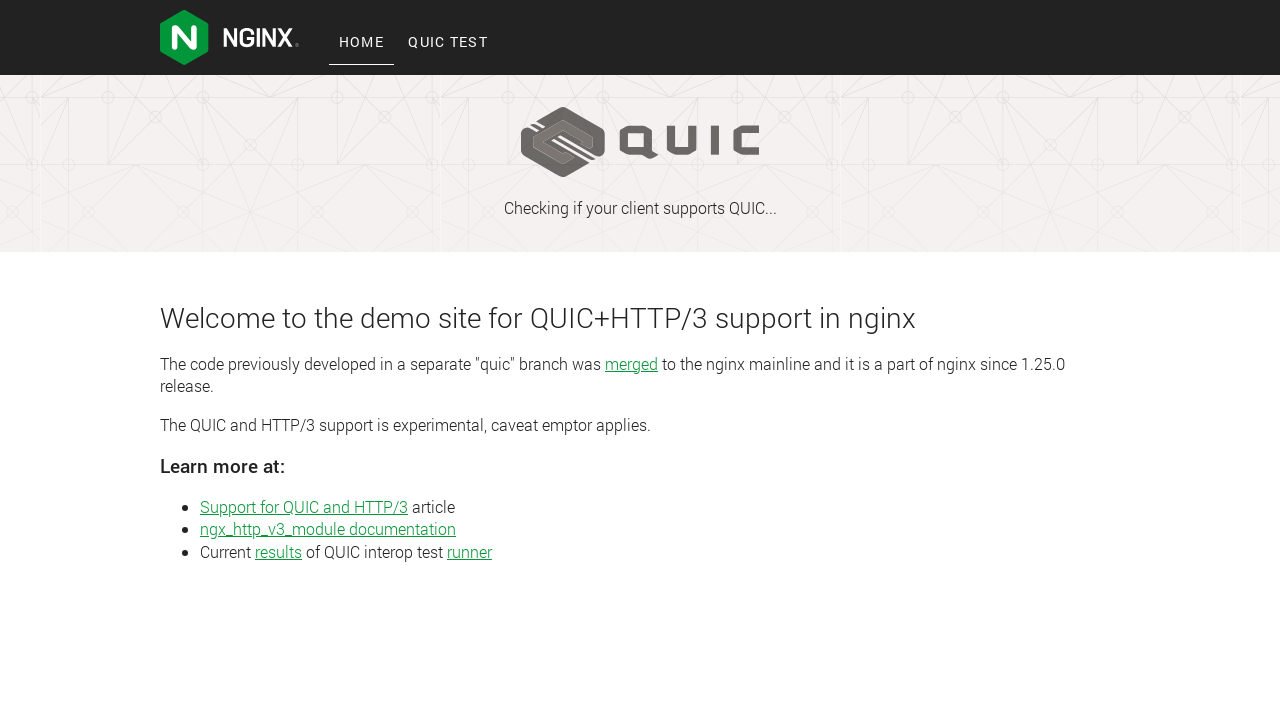

QUIC support indicator found on page
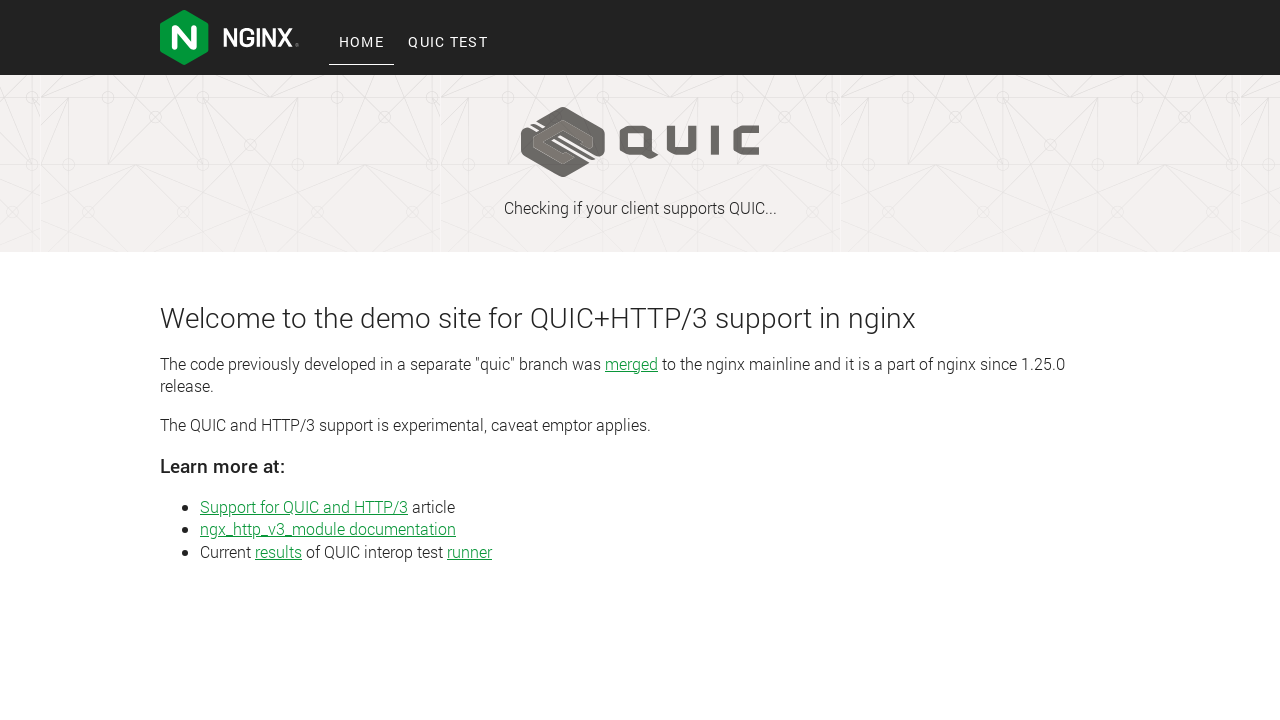

Reloaded page (iteration 2)
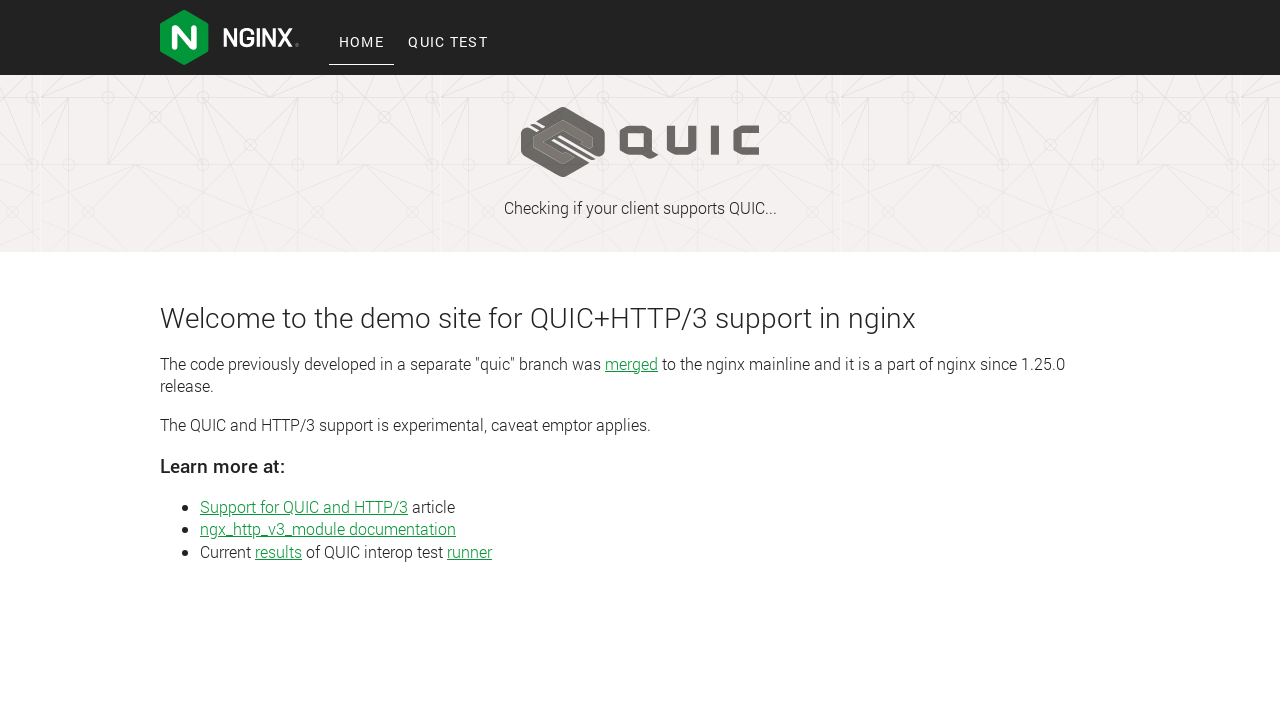

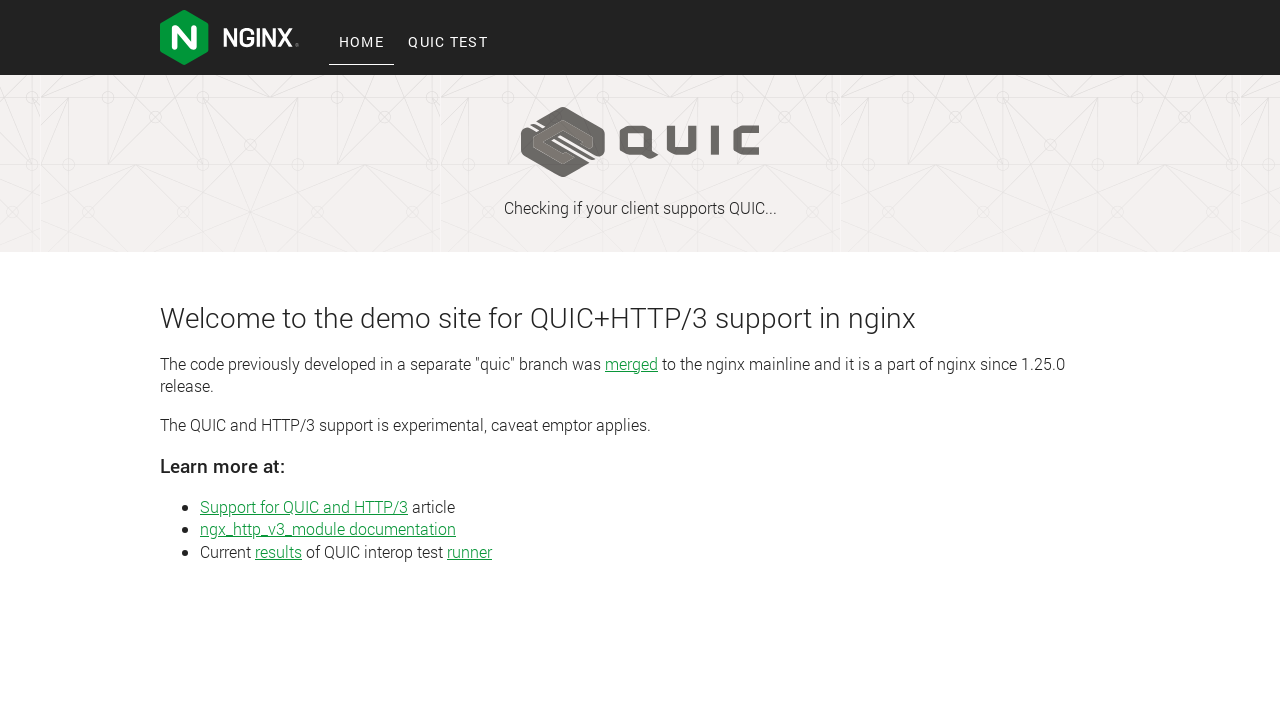